Tests dynamic content loading by clicking a button and waiting for the finish element to become visible

Starting URL: http://the-internet.herokuapp.com/dynamic_loading/1

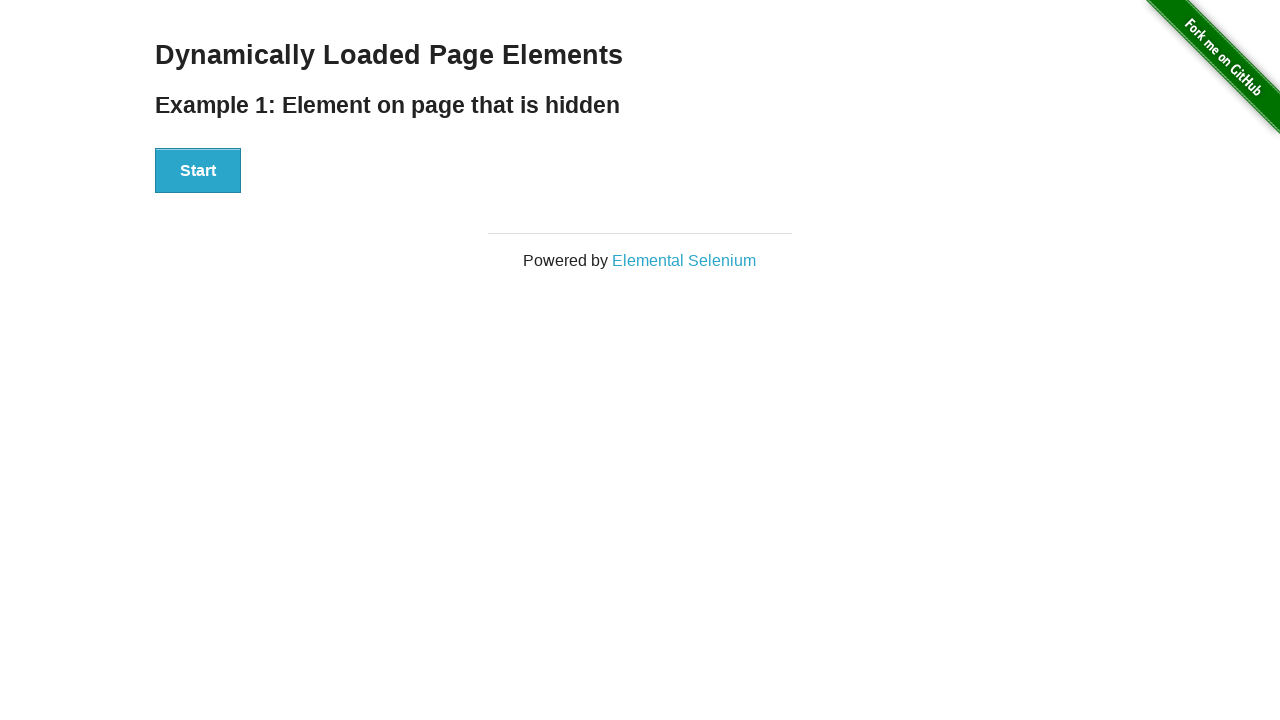

Clicked the start button to trigger dynamic content loading at (198, 171) on button
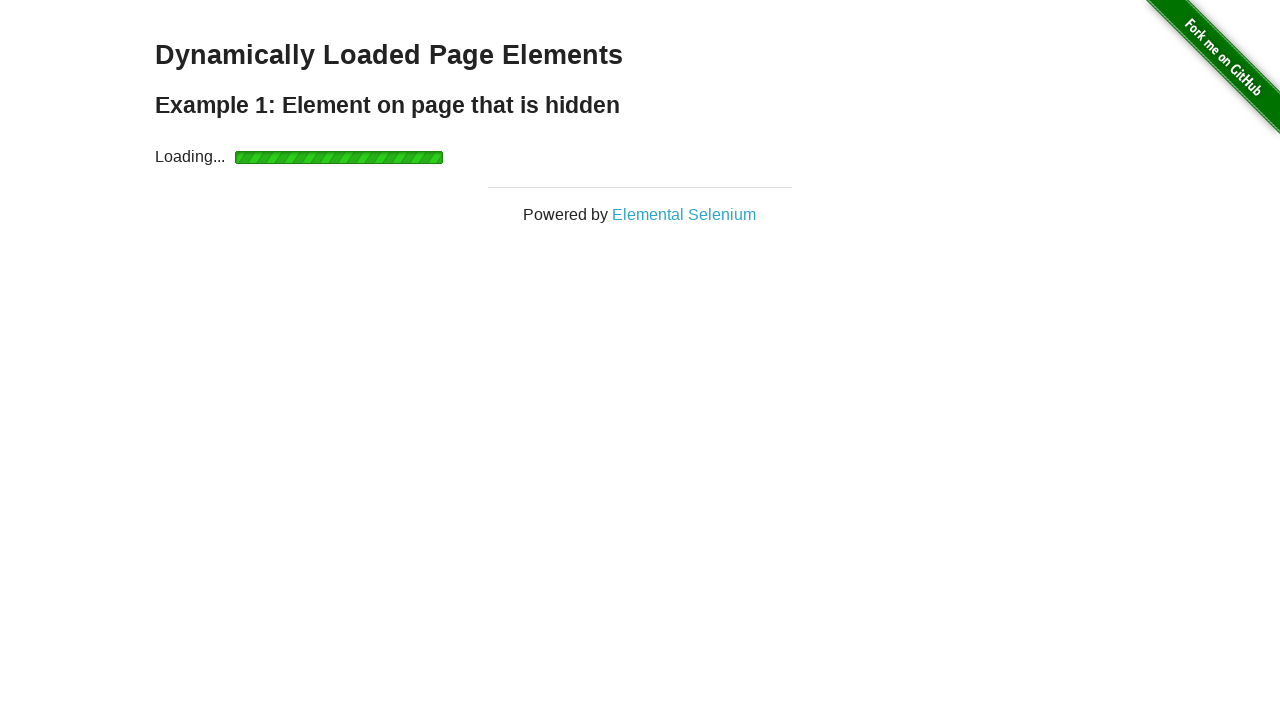

Finish element became visible after dynamic content loaded
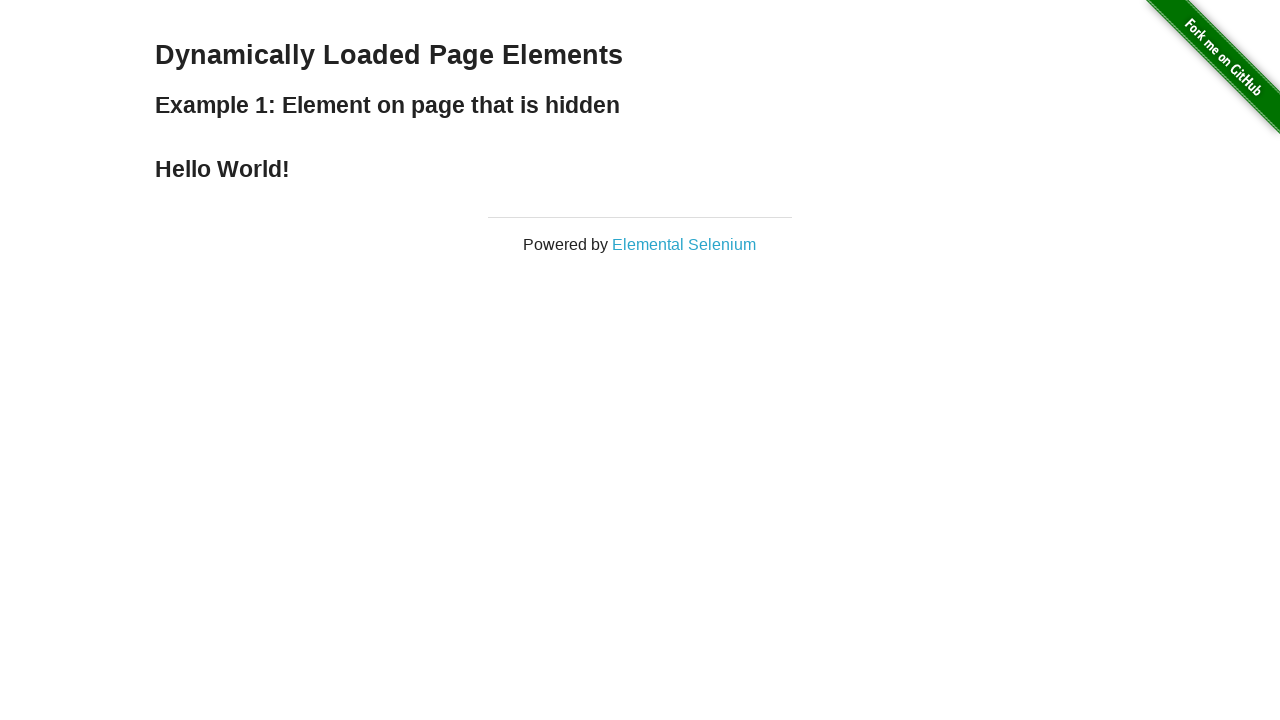

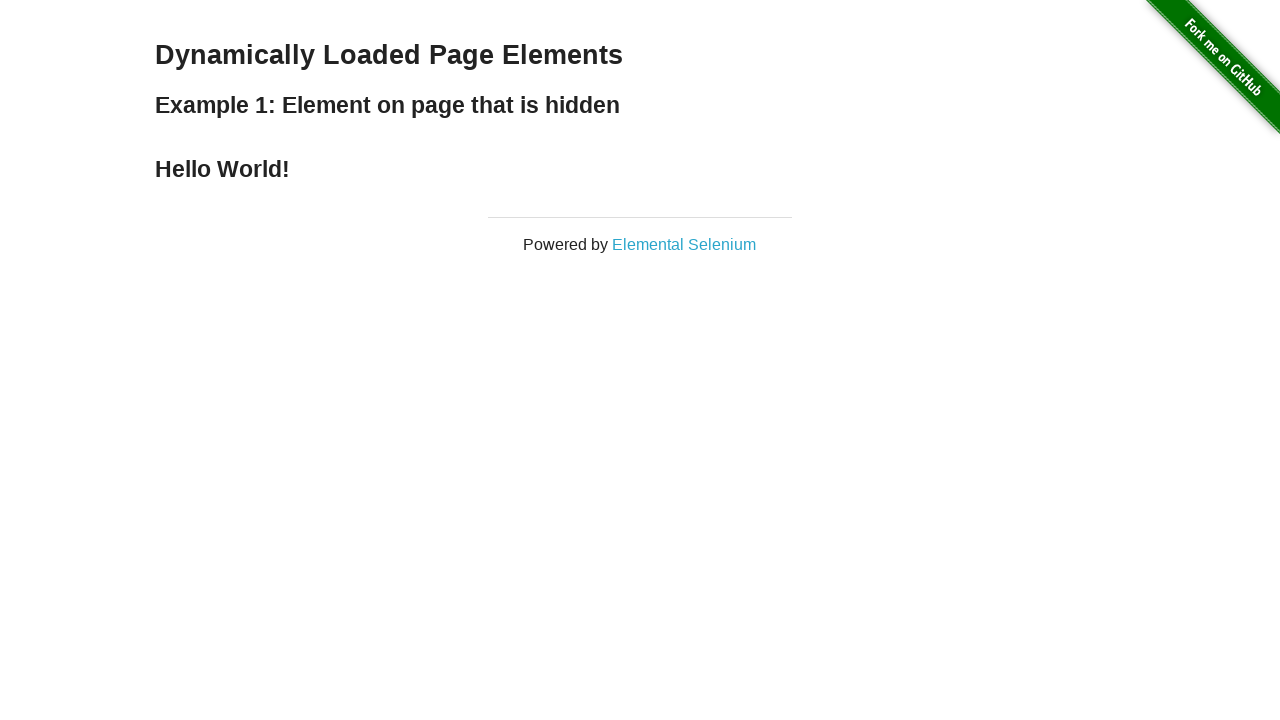